Tests form interactions on a practice page by clicking a checkbox, selecting the corresponding option from a dropdown, entering text in an input field, and triggering/verifying an alert dialog.

Starting URL: http://qaclickacademy.com/practice.php

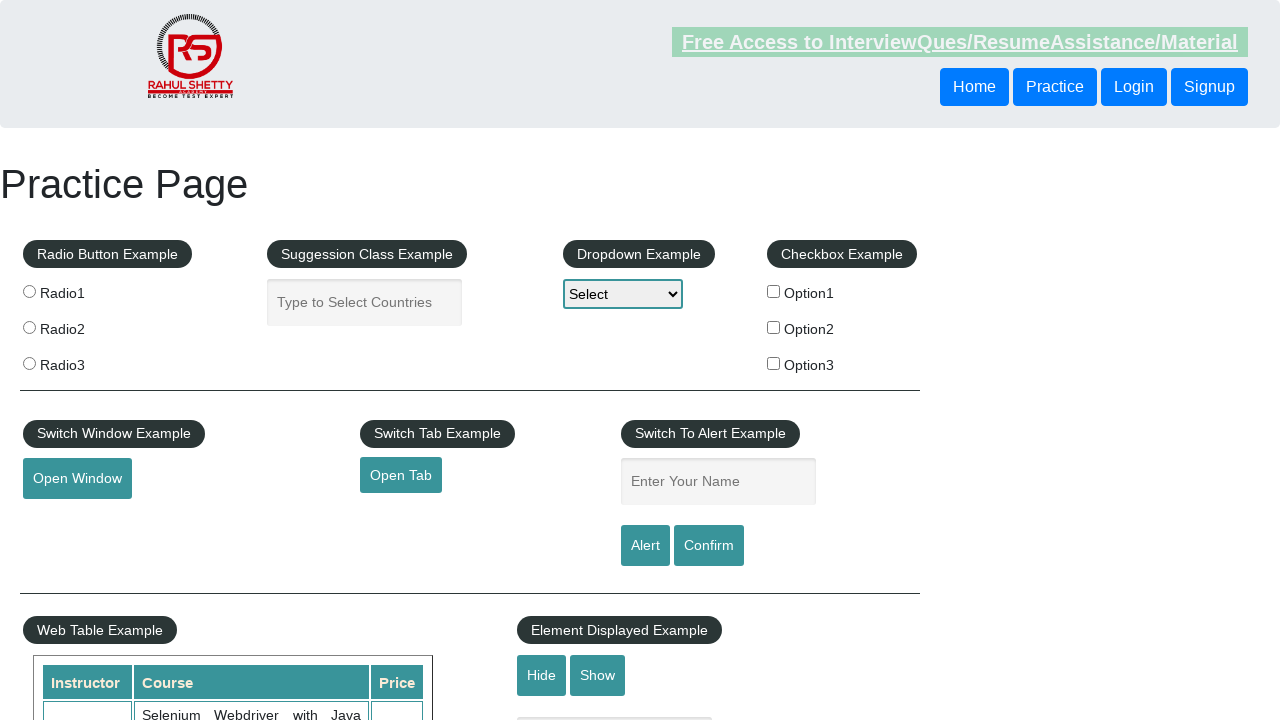

Clicked the second checkbox in the checkbox example section at (774, 327) on xpath=//*[@id='checkbox-example']/fieldset/label[2]/input
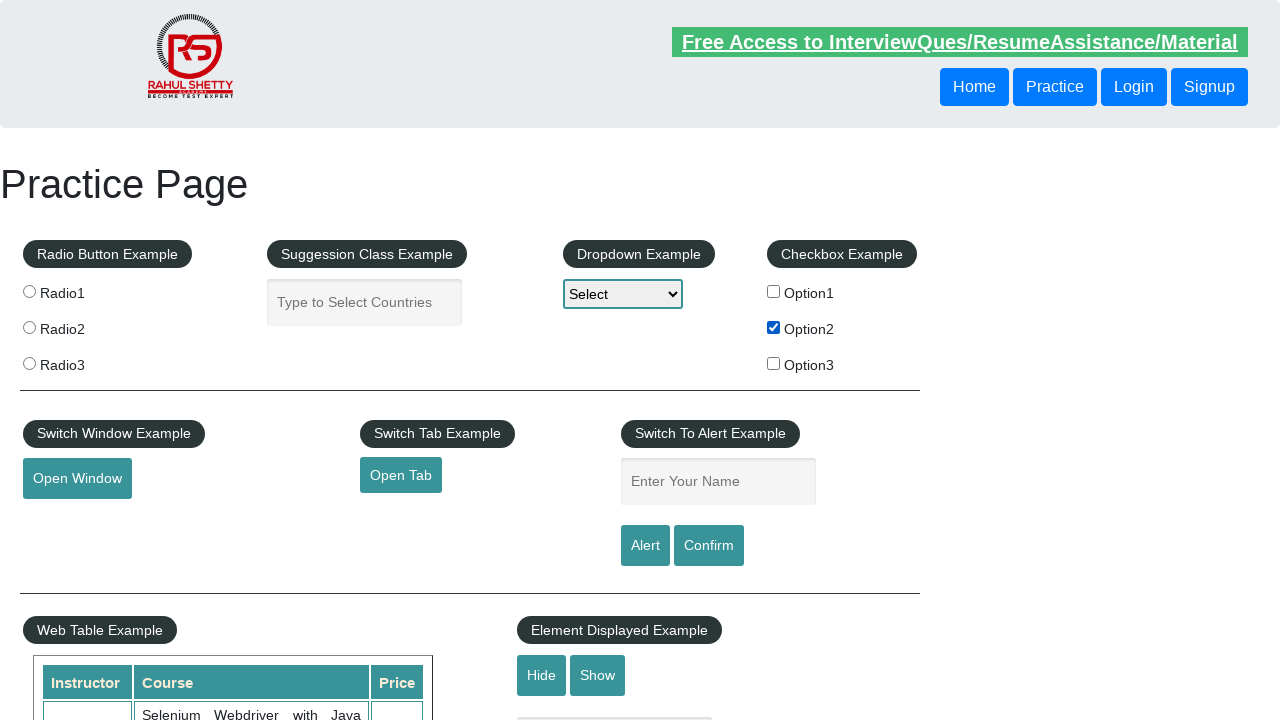

Retrieved checkbox label text: 'Option2'
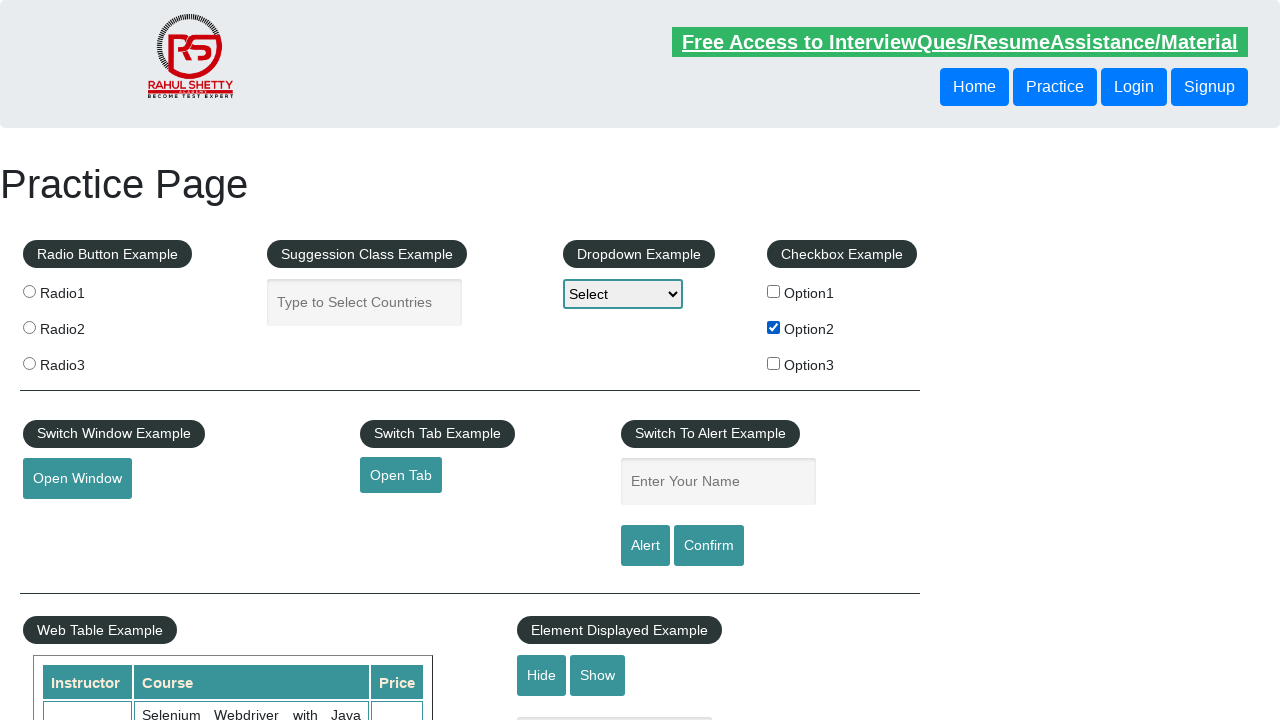

Selected 'Option2' from the dropdown on #dropdown-class-example
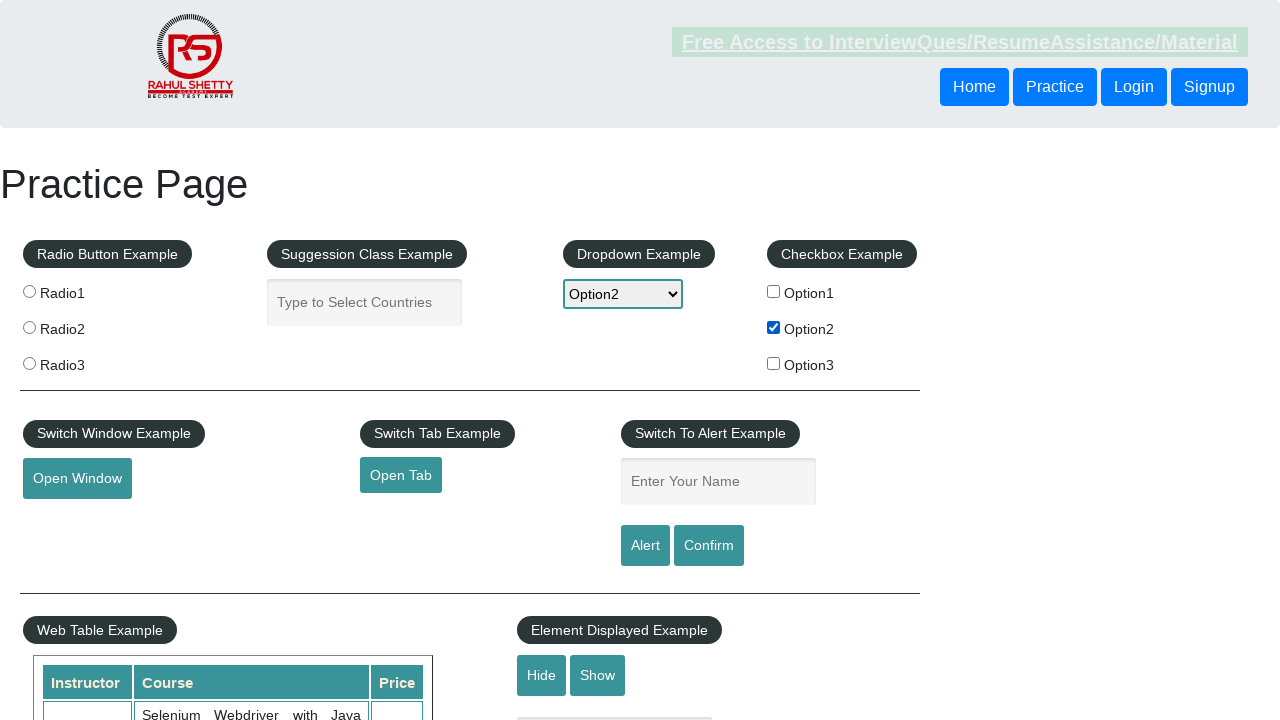

Entered 'Option2' in the name input field on input[name='enter-name']
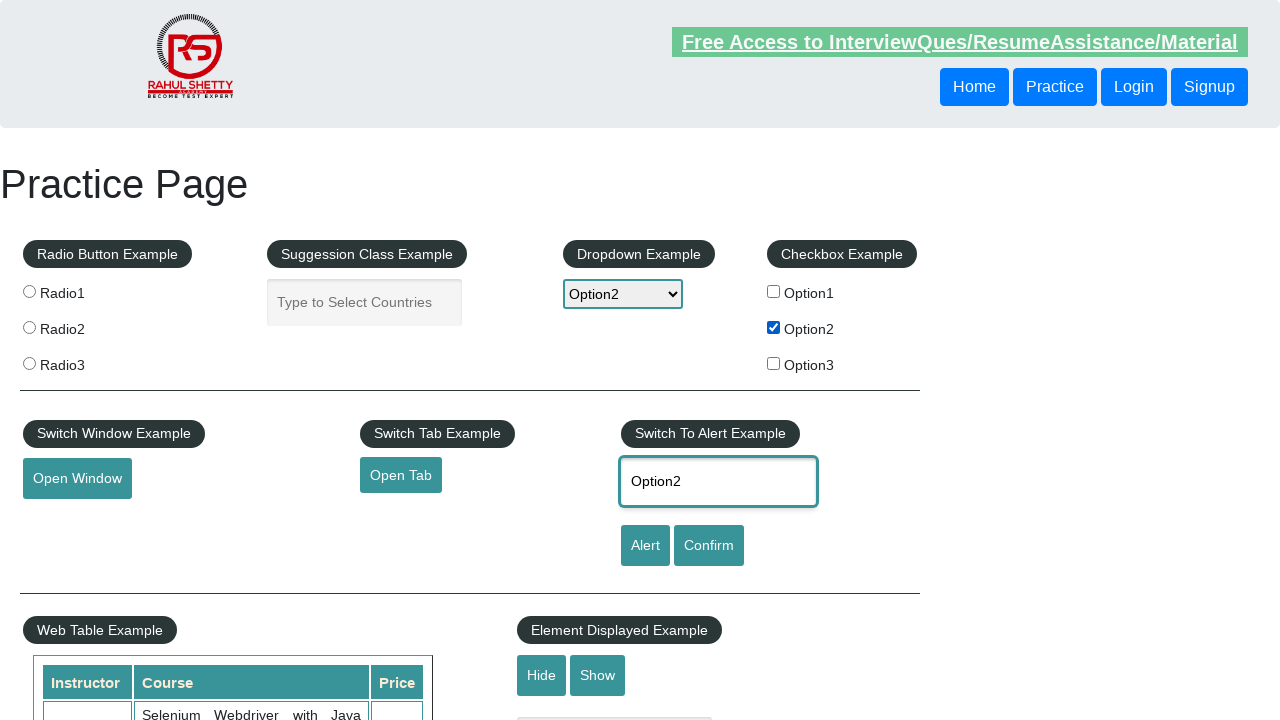

Clicked the alert button at (645, 546) on #alertbtn
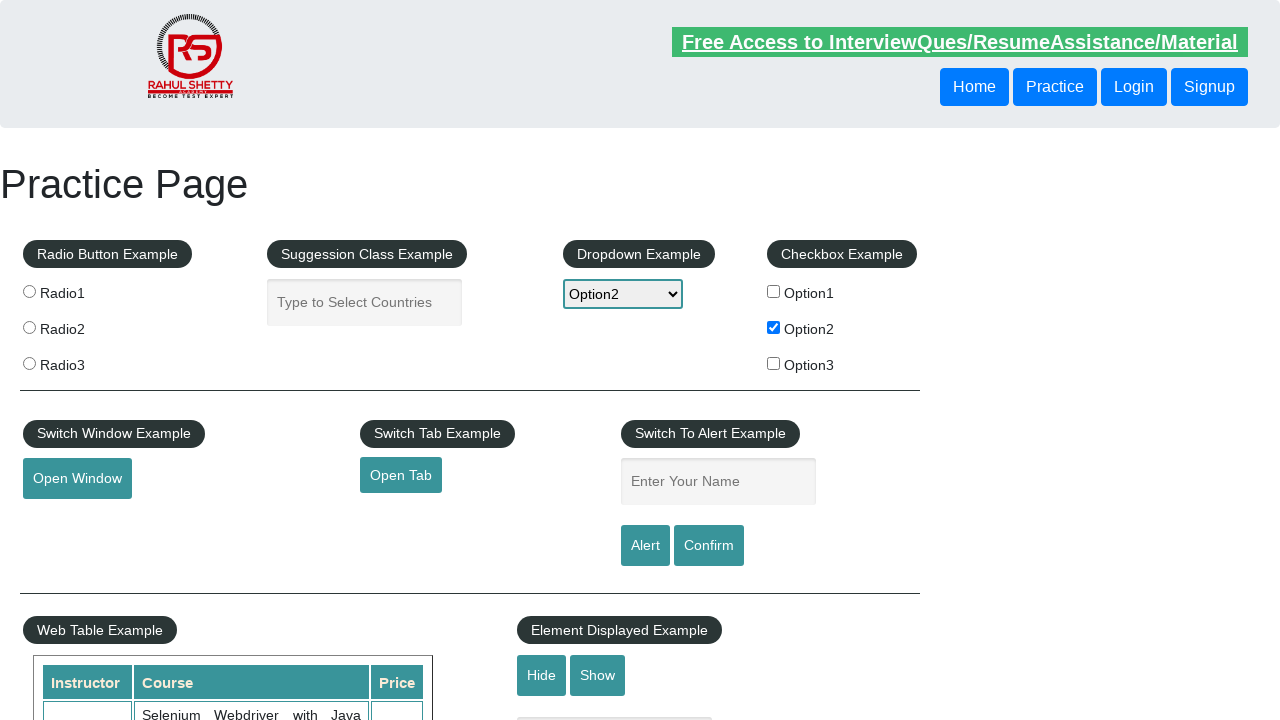

Set up dialog handler to accept alert
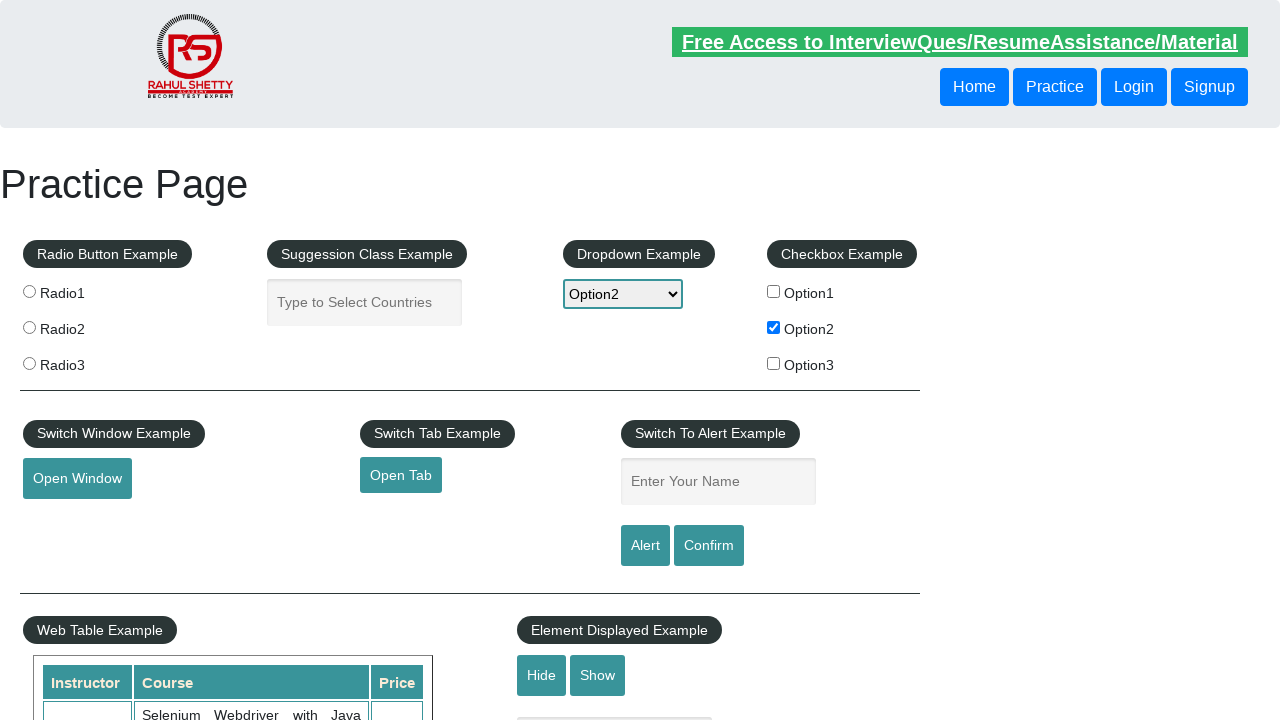

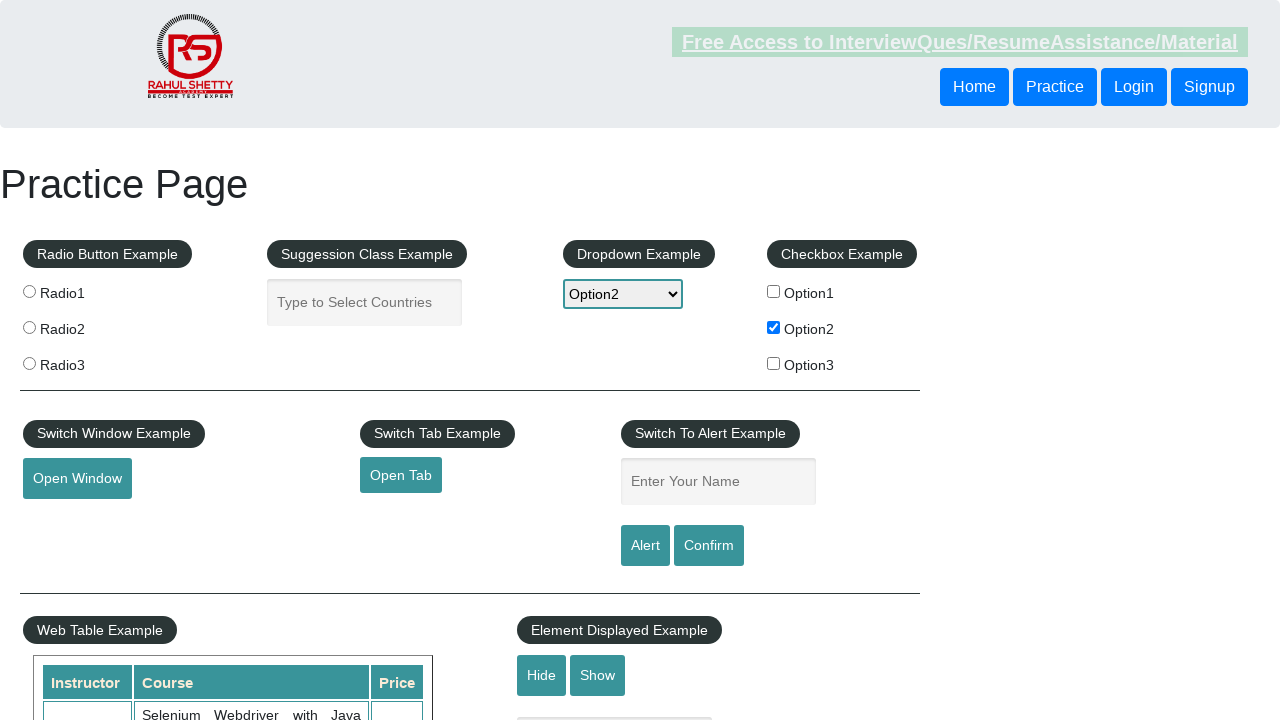